Tests checkbox and radio button functionality on a practice automation page by selecting a specific checkbox option and clicking a radio button

Starting URL: https://rahulshettyacademy.com/AutomationPractice/

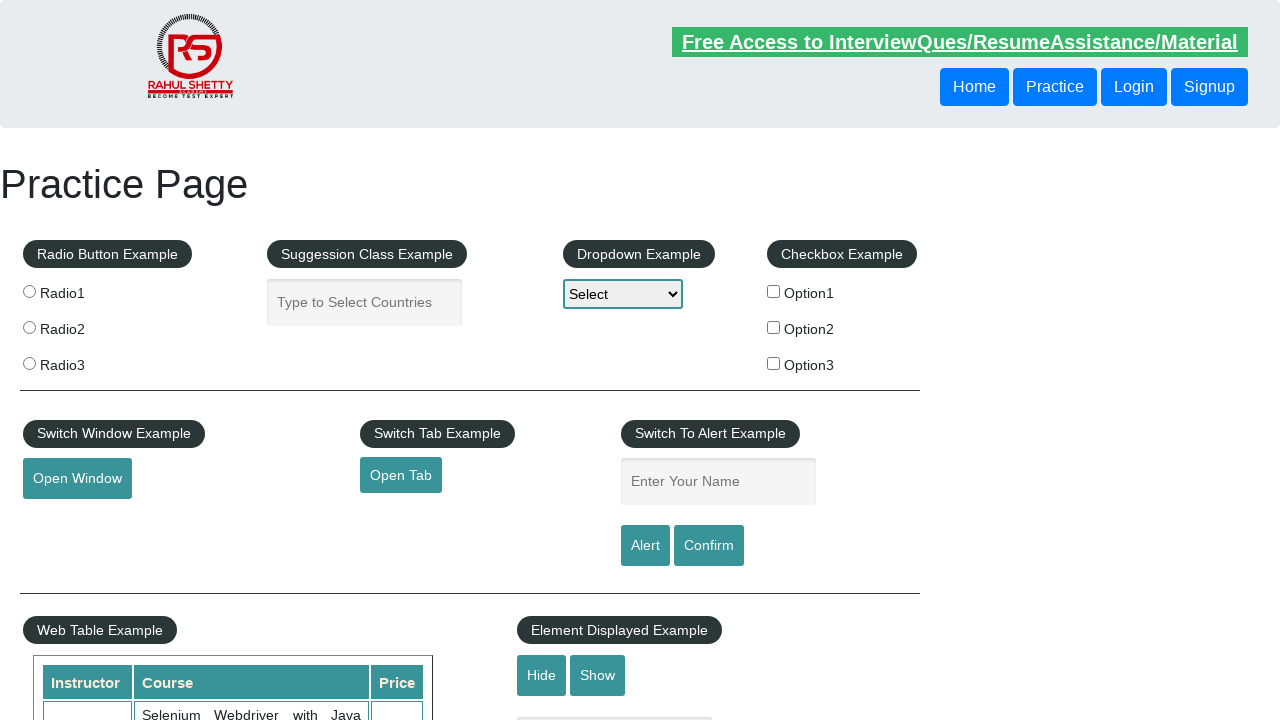

Waited for checkboxes to load on the page
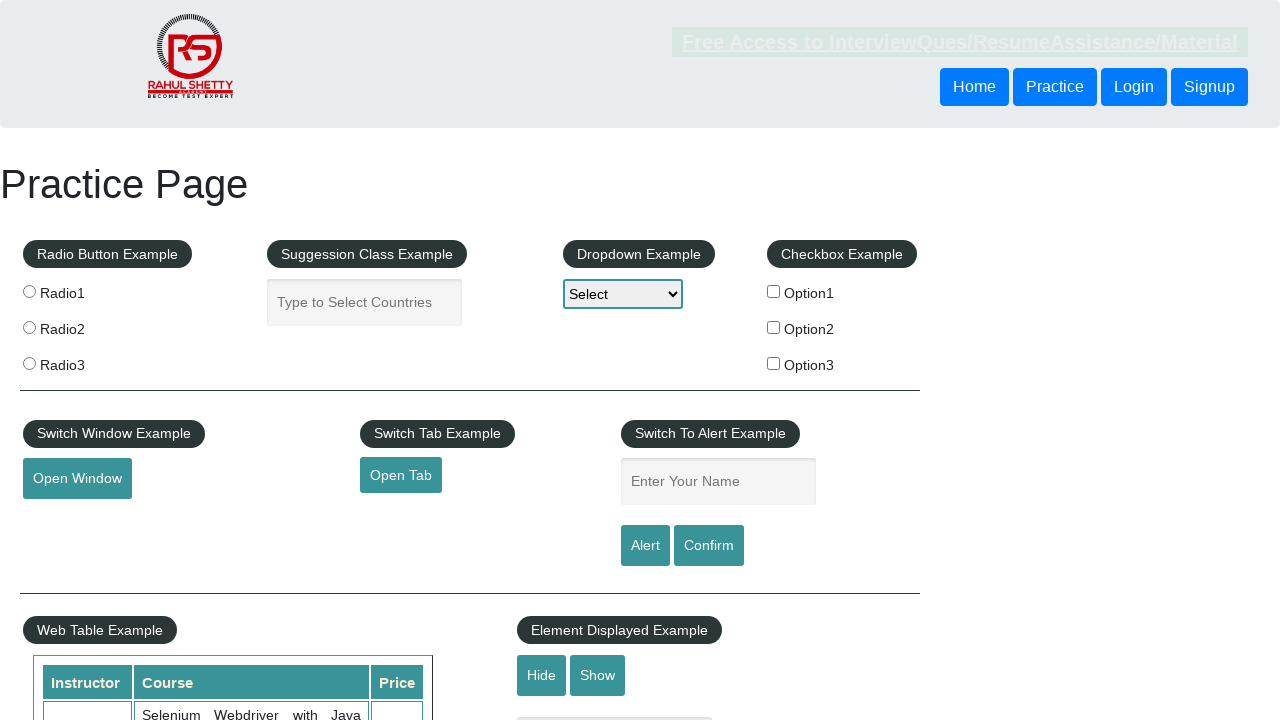

Clicked checkbox with value 'option2' at (774, 327) on input[type='checkbox'][value='option2']
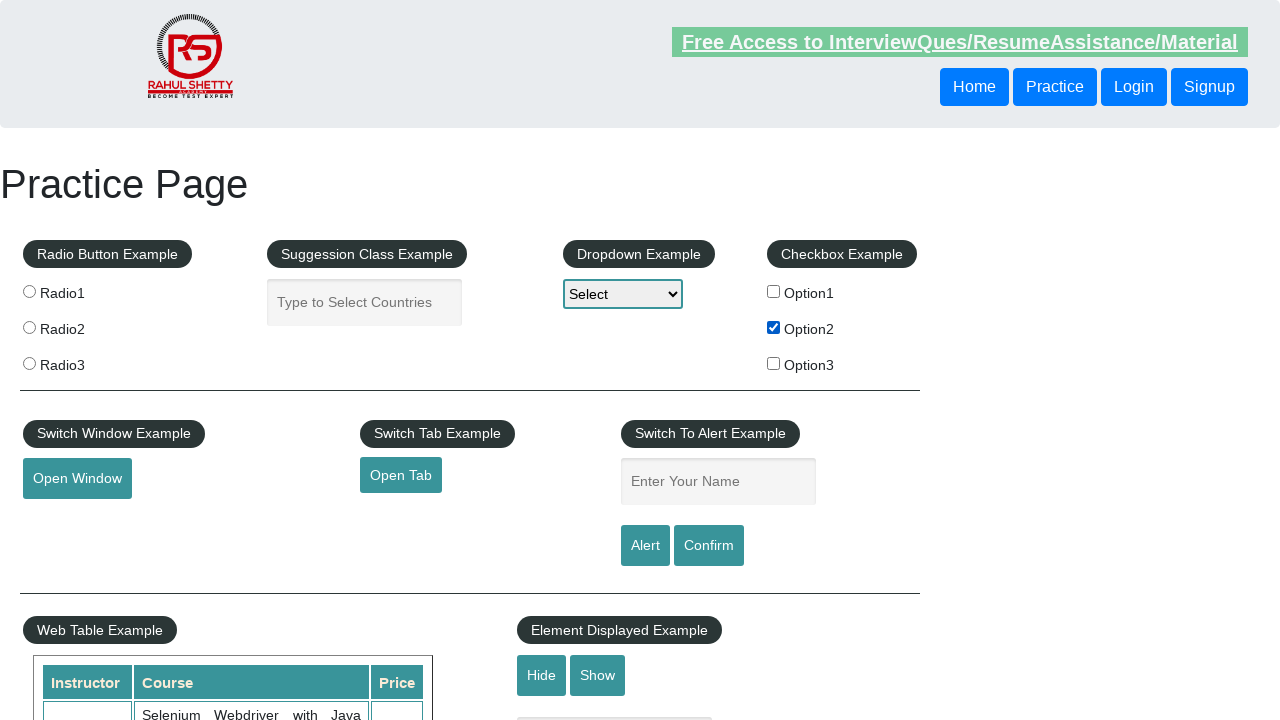

Verified that checkbox 'option2' is selected
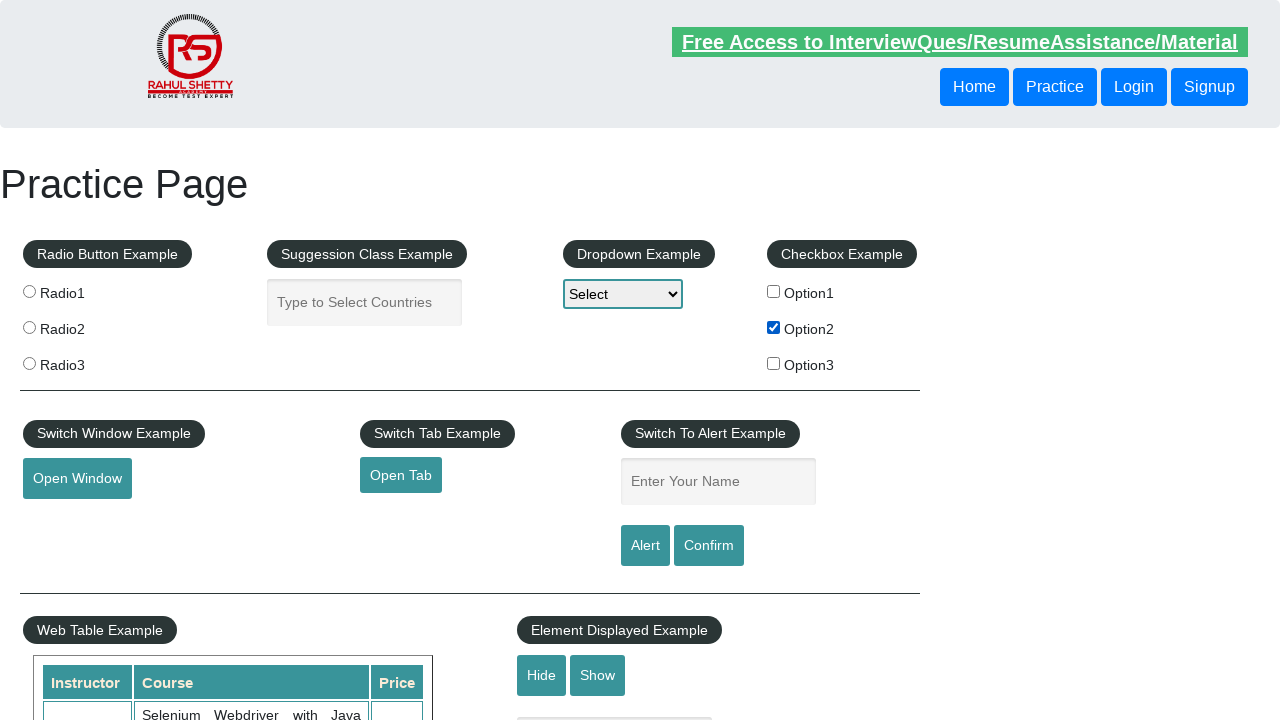

Clicked the third radio button (index 2) at (29, 363) on input[name='radioButton'] >> nth=2
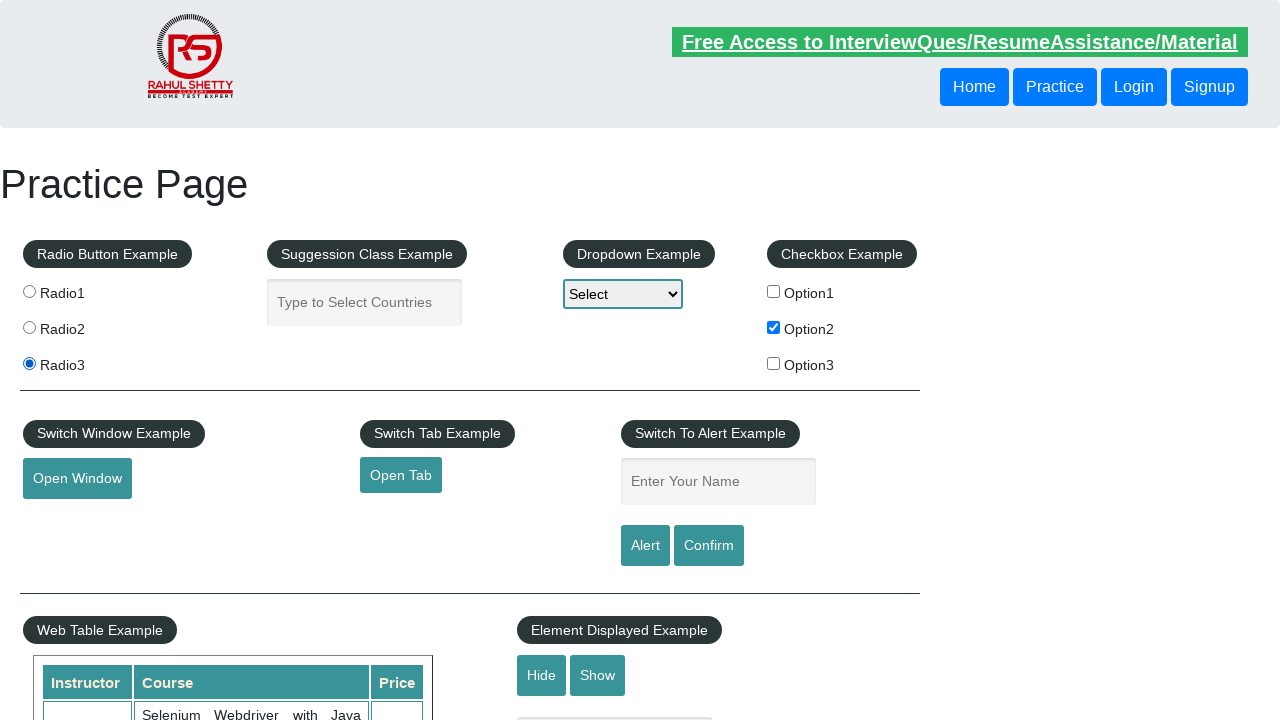

Verified that the third radio button is selected
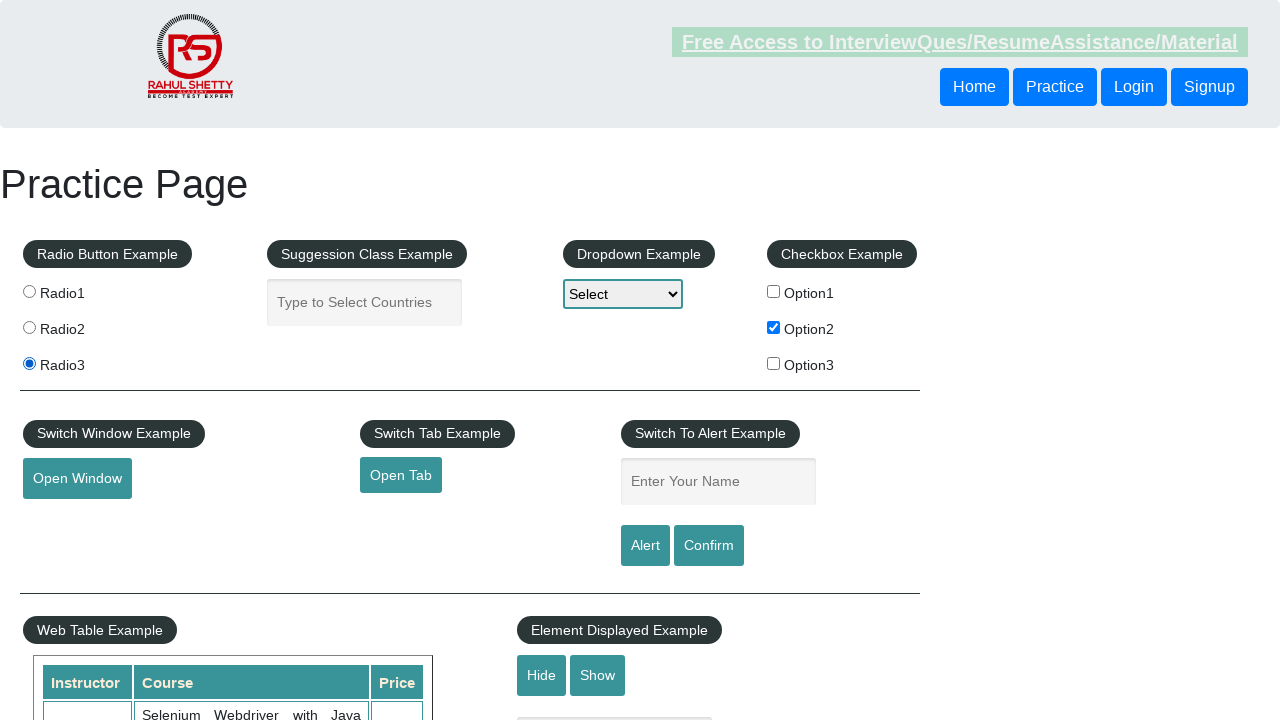

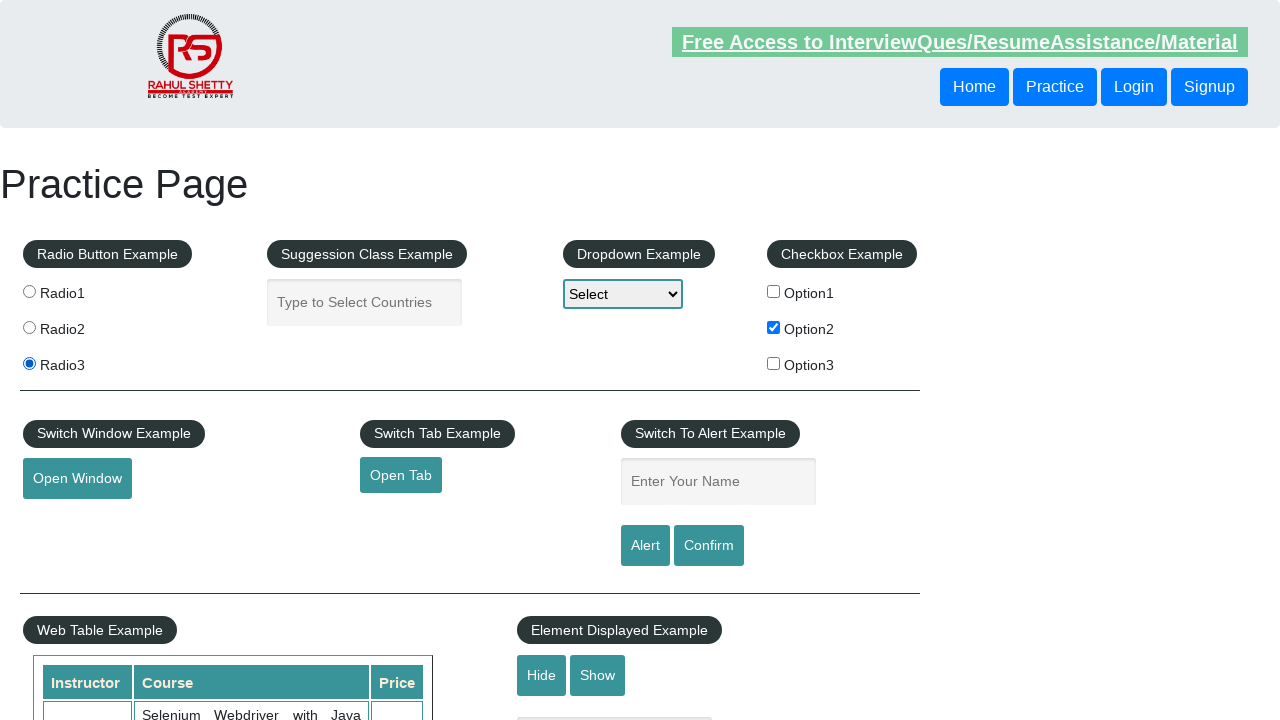